Tests sorting the Due column in descending order by clicking the column header twice and verifying the values are sorted from highest to lowest

Starting URL: http://the-internet.herokuapp.com/tables

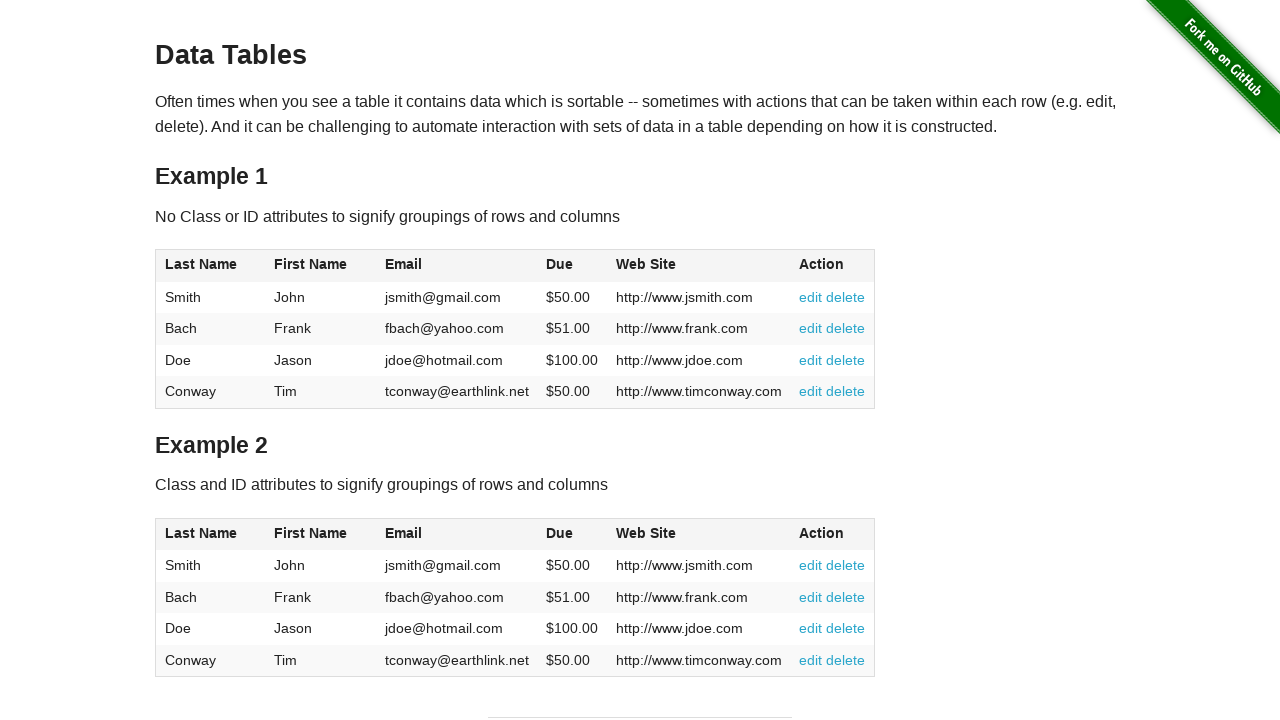

Clicked Due column header first time at (572, 266) on #table1 thead tr th:nth-of-type(4)
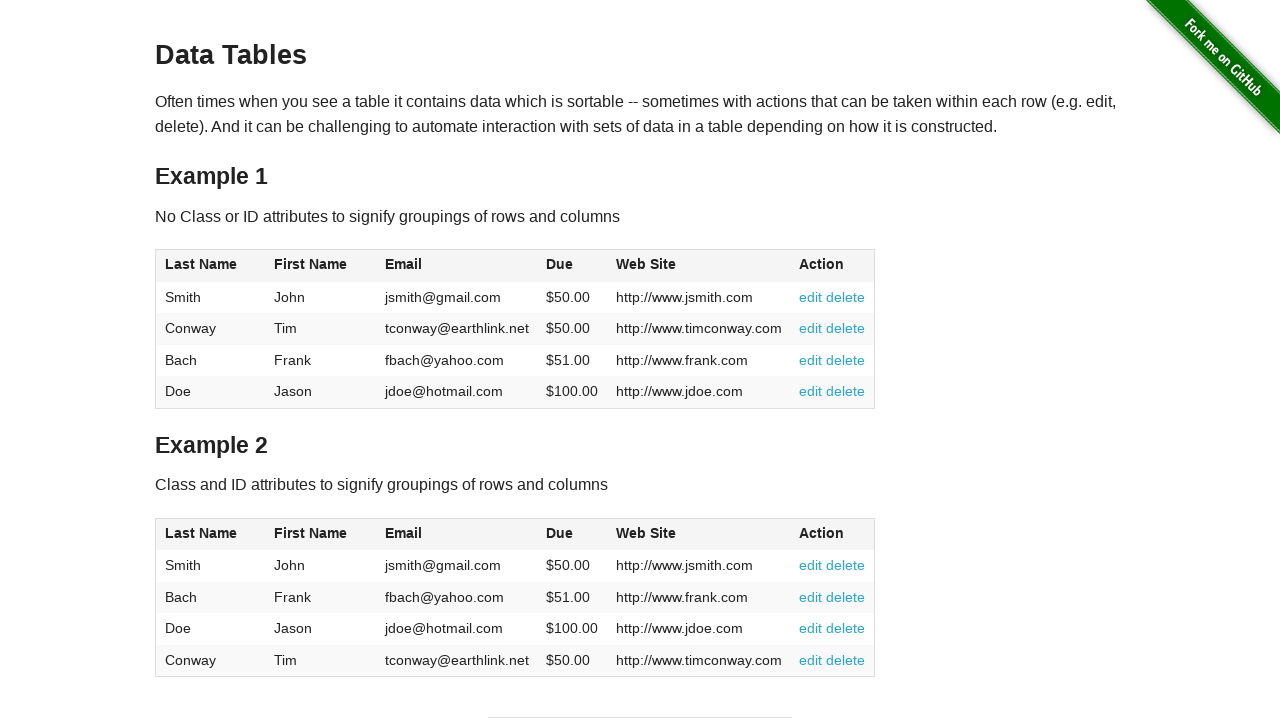

Clicked Due column header second time to sort descending at (572, 266) on #table1 thead tr th:nth-of-type(4)
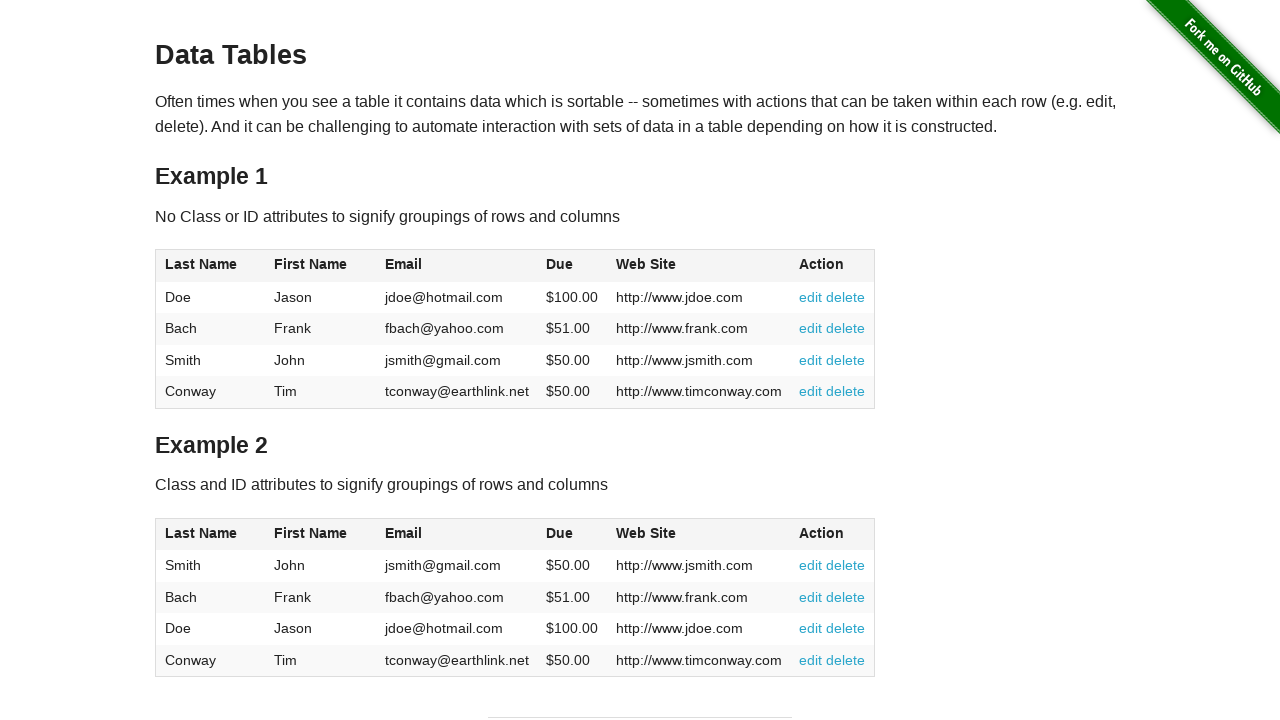

Due column values loaded and visible
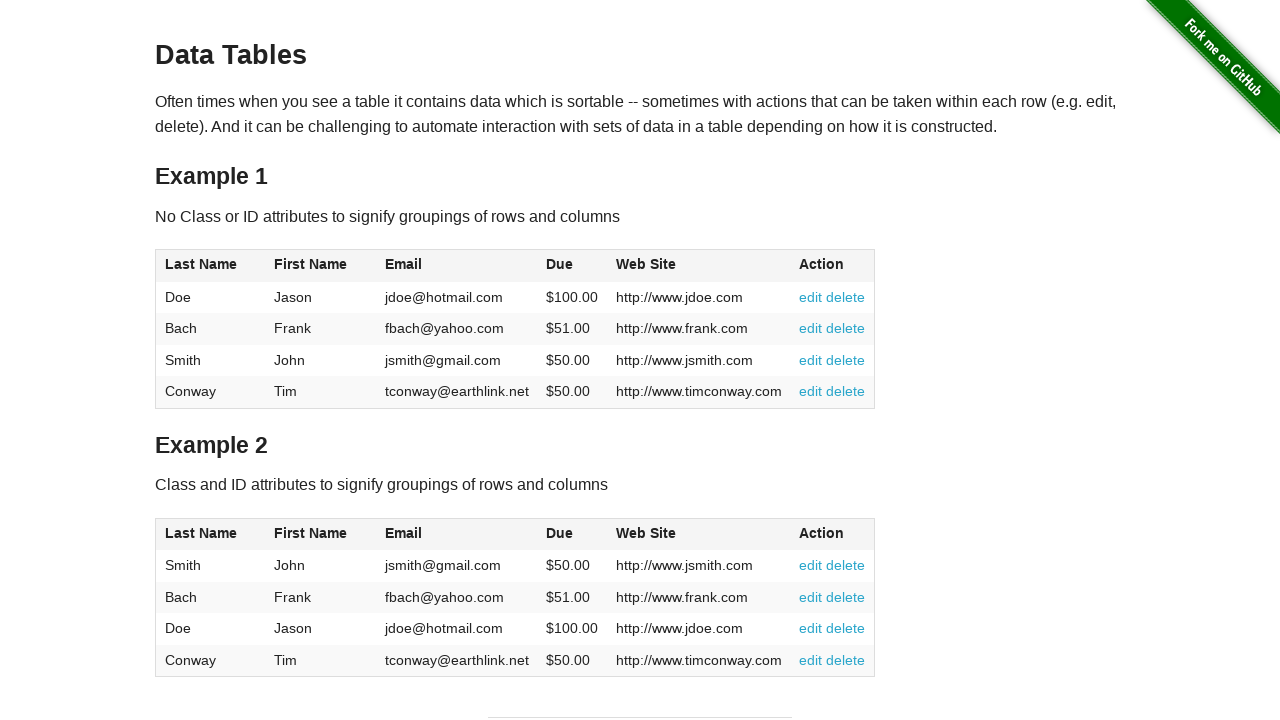

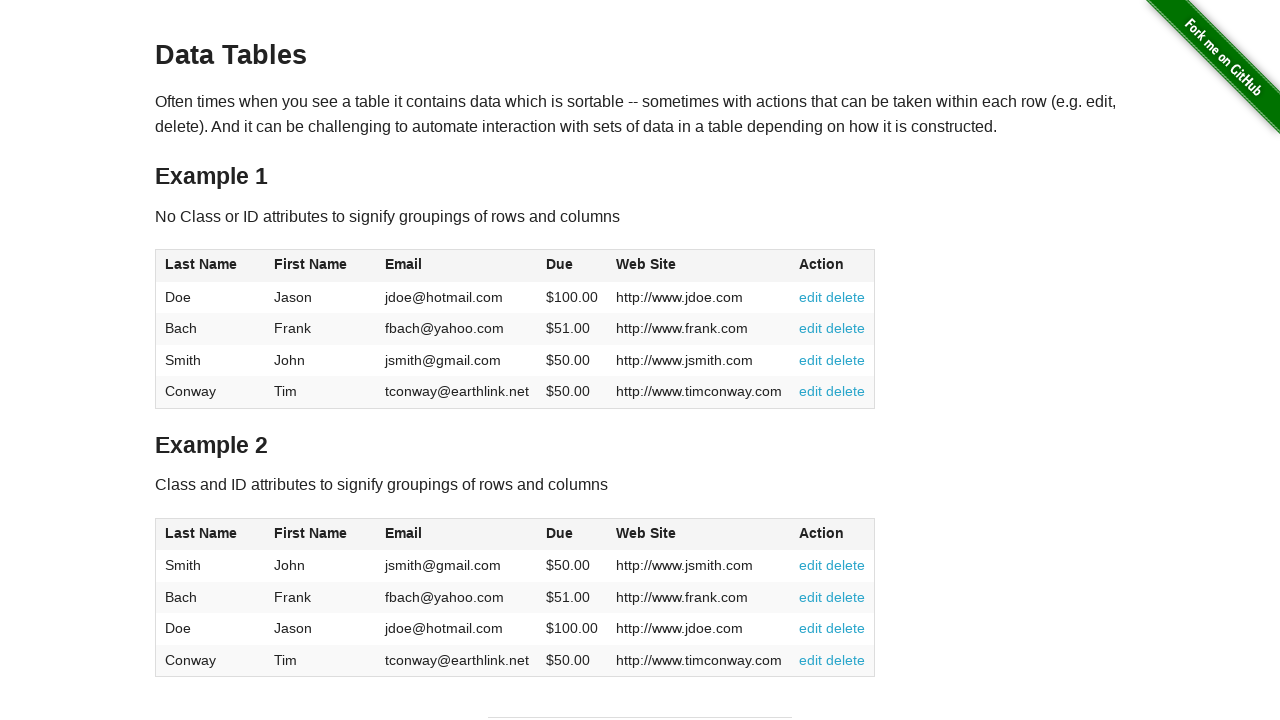